Tests login form validation with empty credentials by typing credentials, clearing inputs, clicking login, and verifying the "Username is required" error message appears

Starting URL: https://www.saucedemo.com/

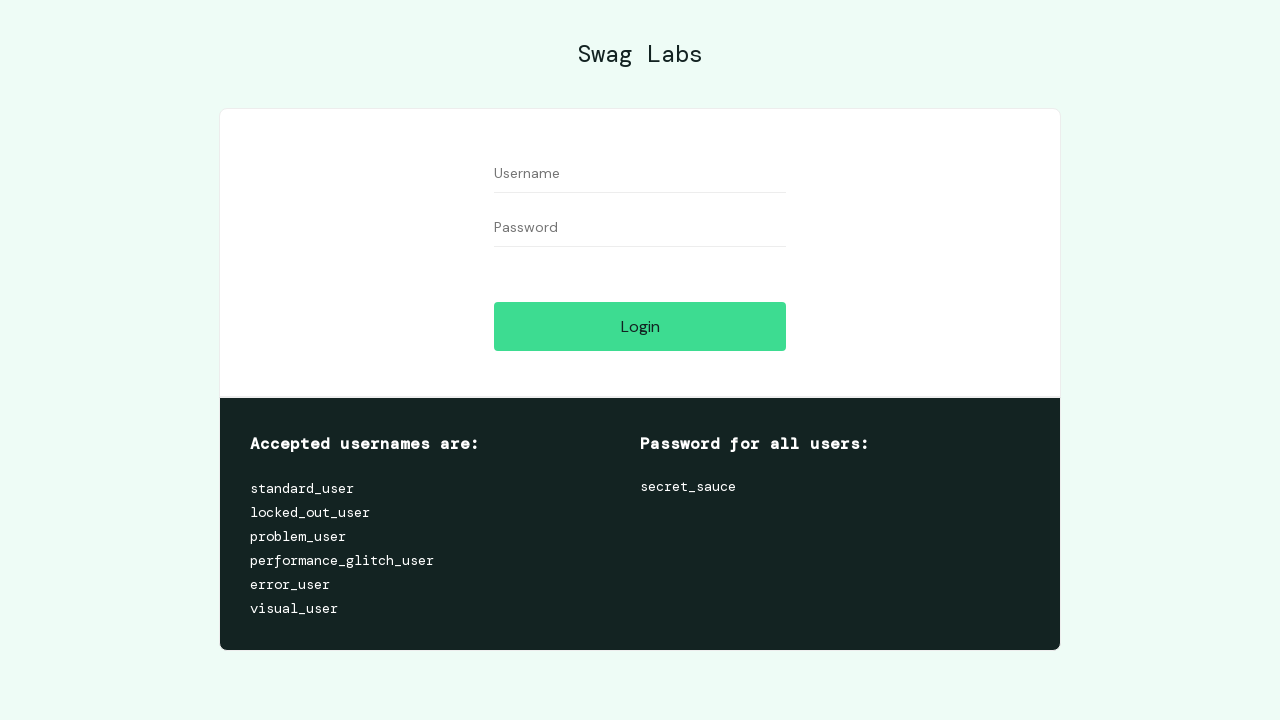

Filled username field with 'testuser123' on #user-name
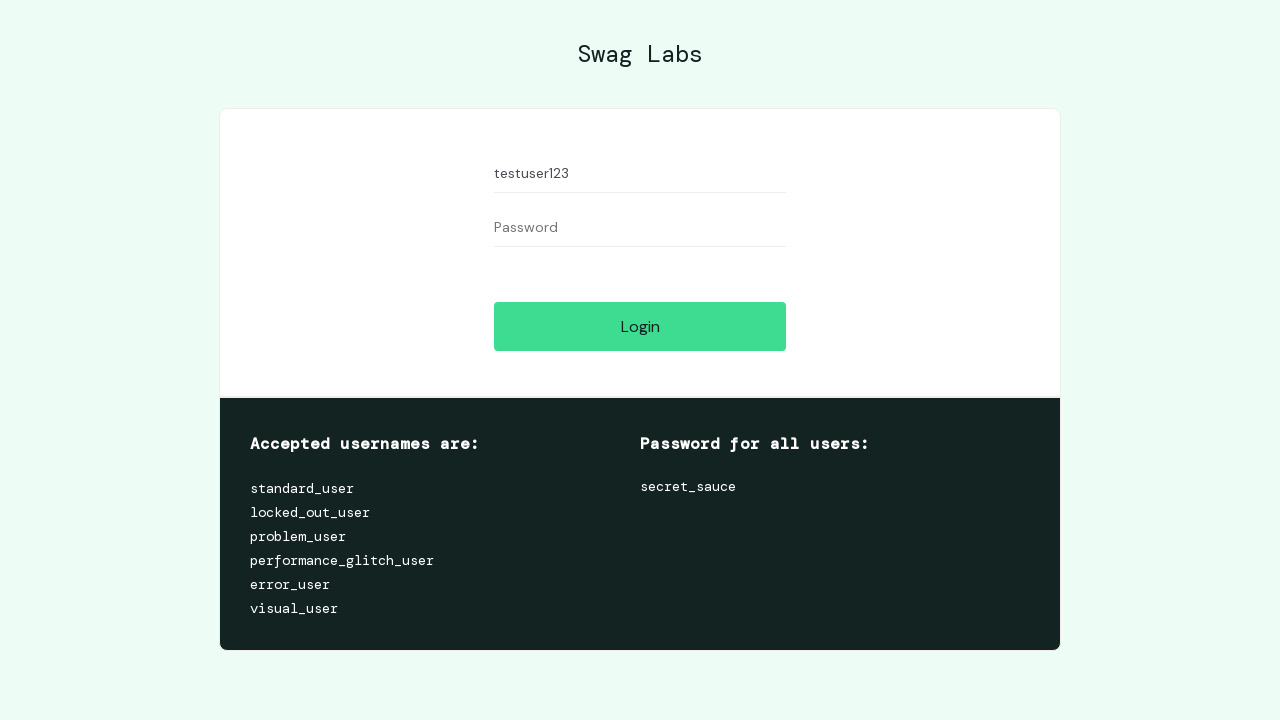

Filled password field with 'testpass456' on #password
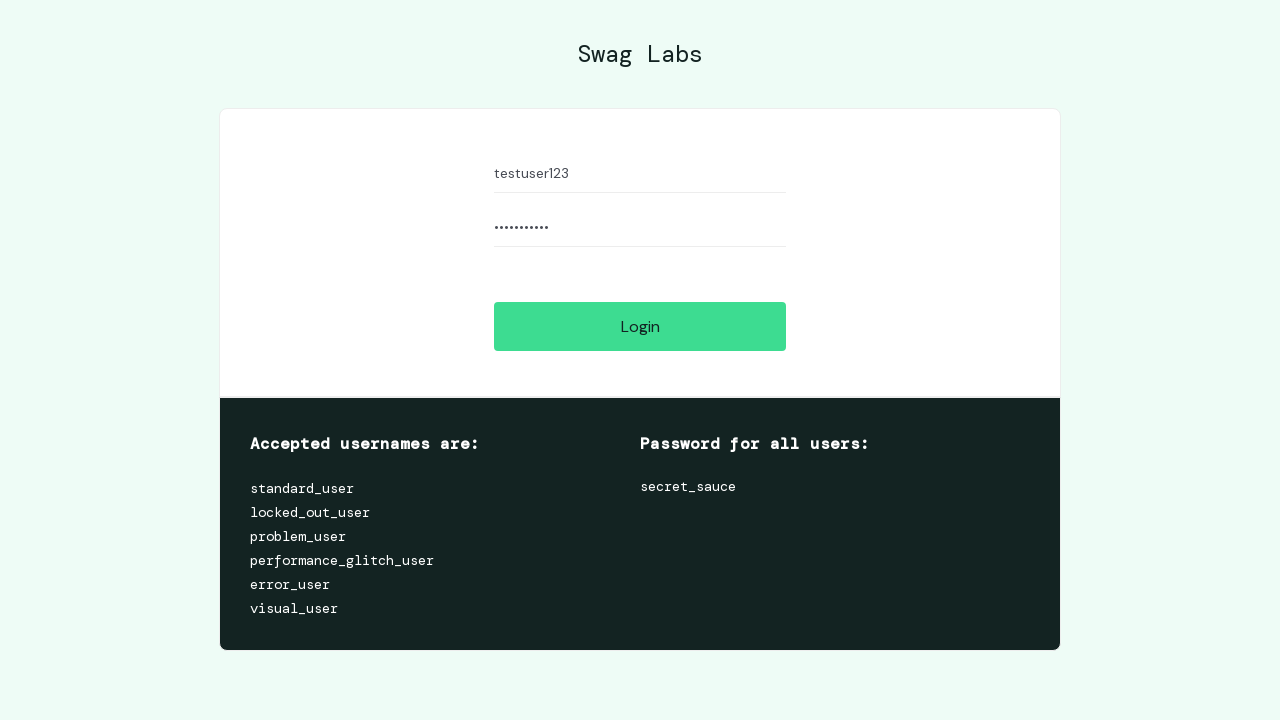

Cleared username field on #user-name
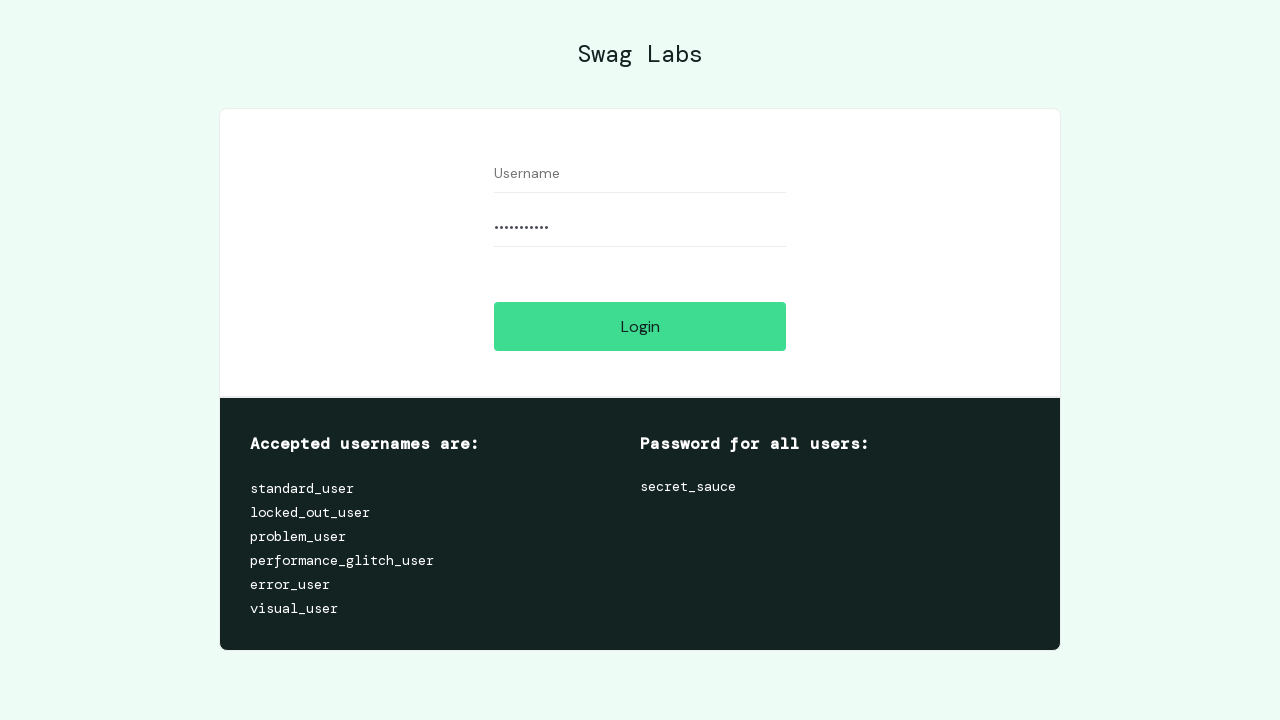

Cleared password field on #password
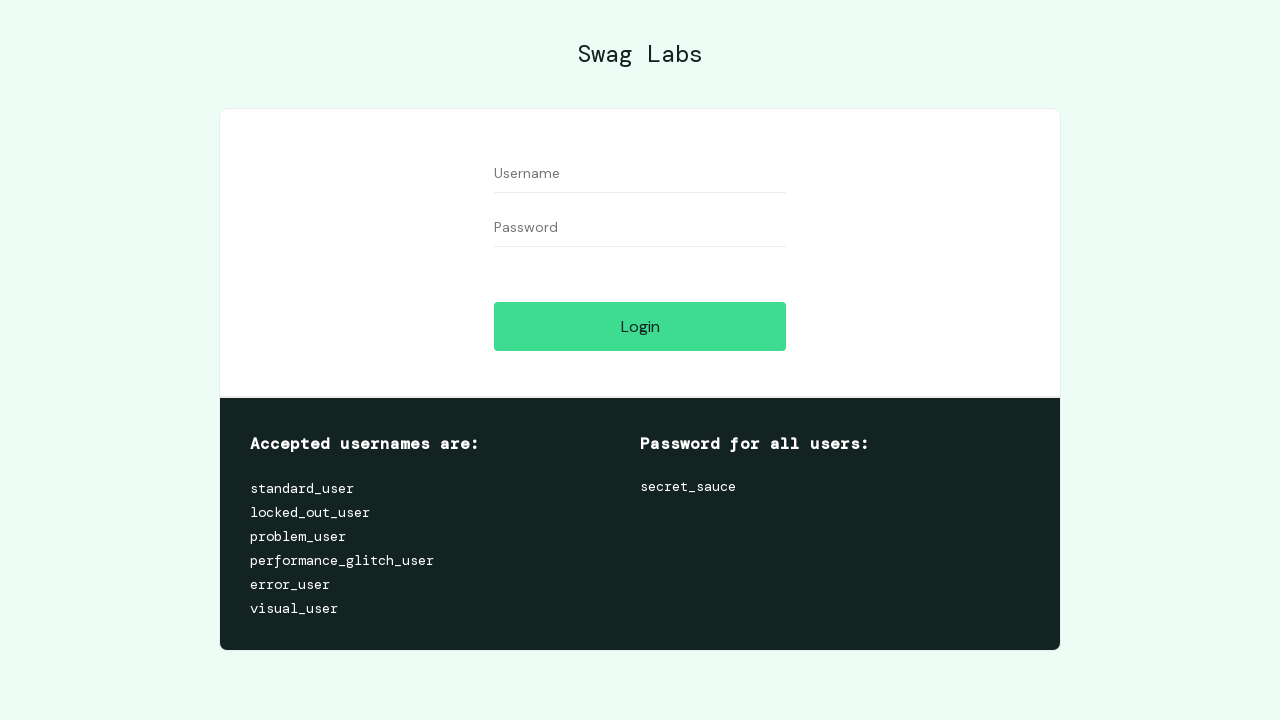

Clicked login button with empty credentials at (640, 326) on #login-button
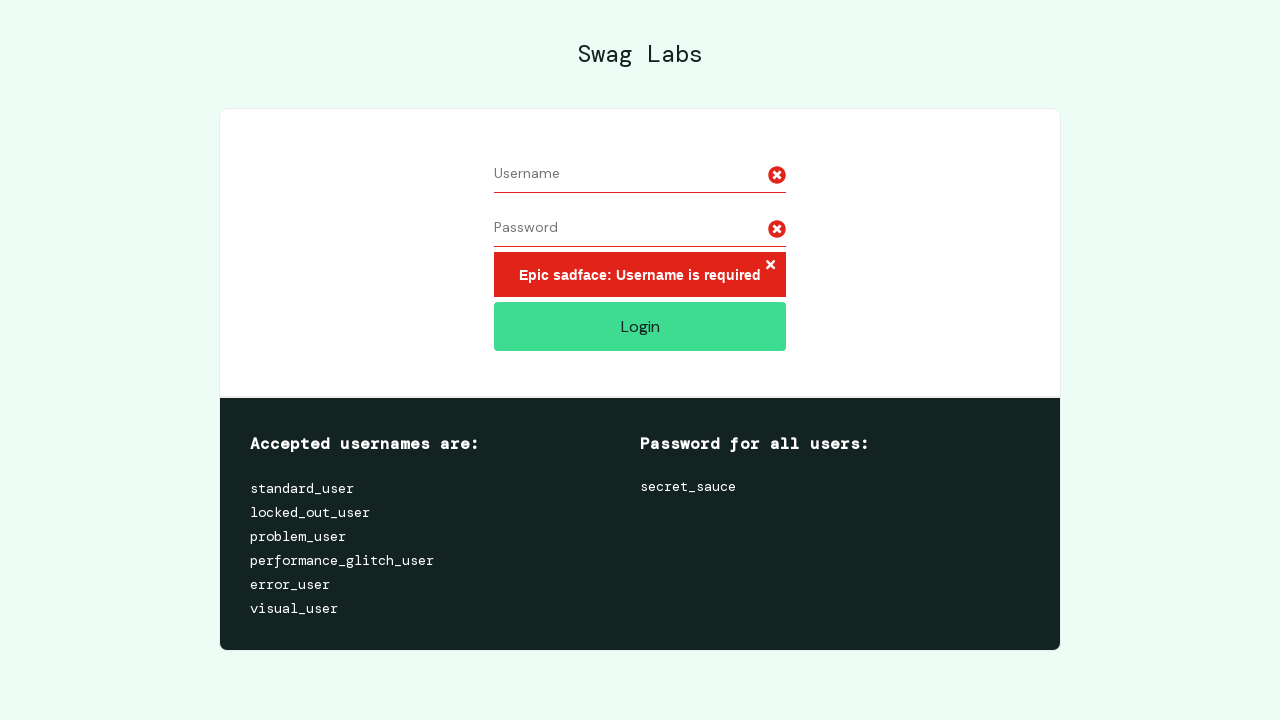

Error message element loaded
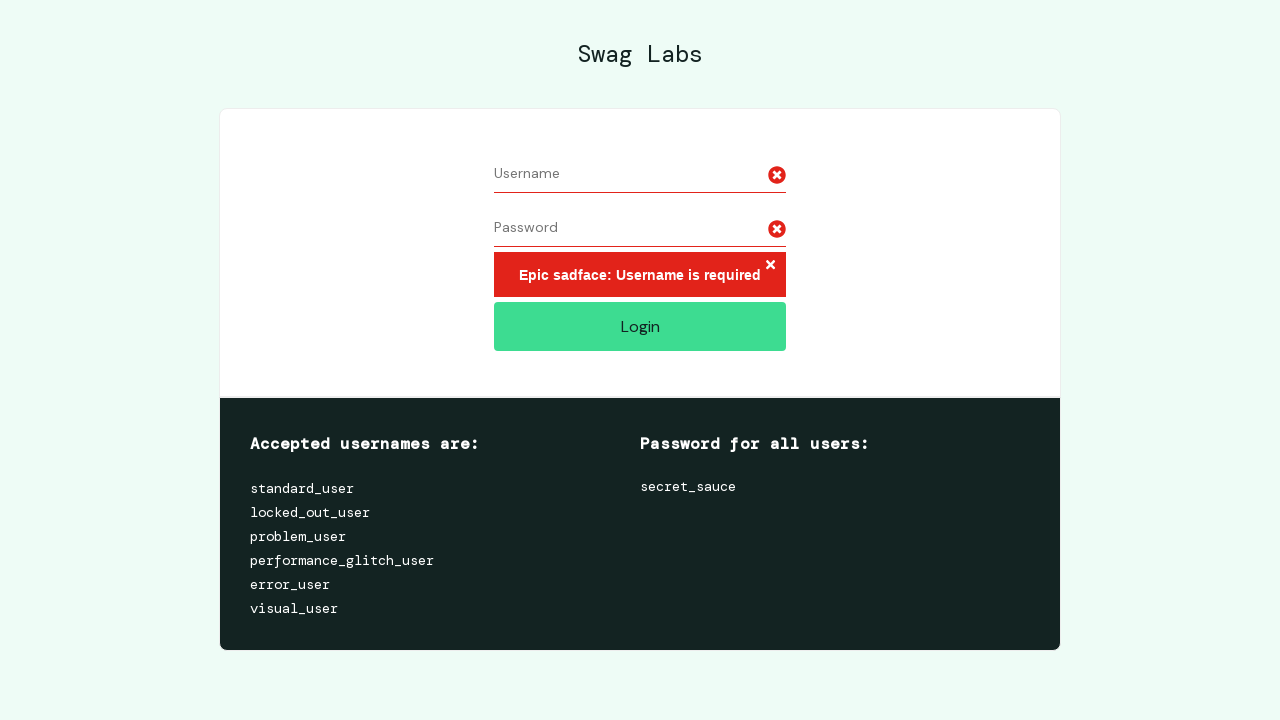

Located error message element
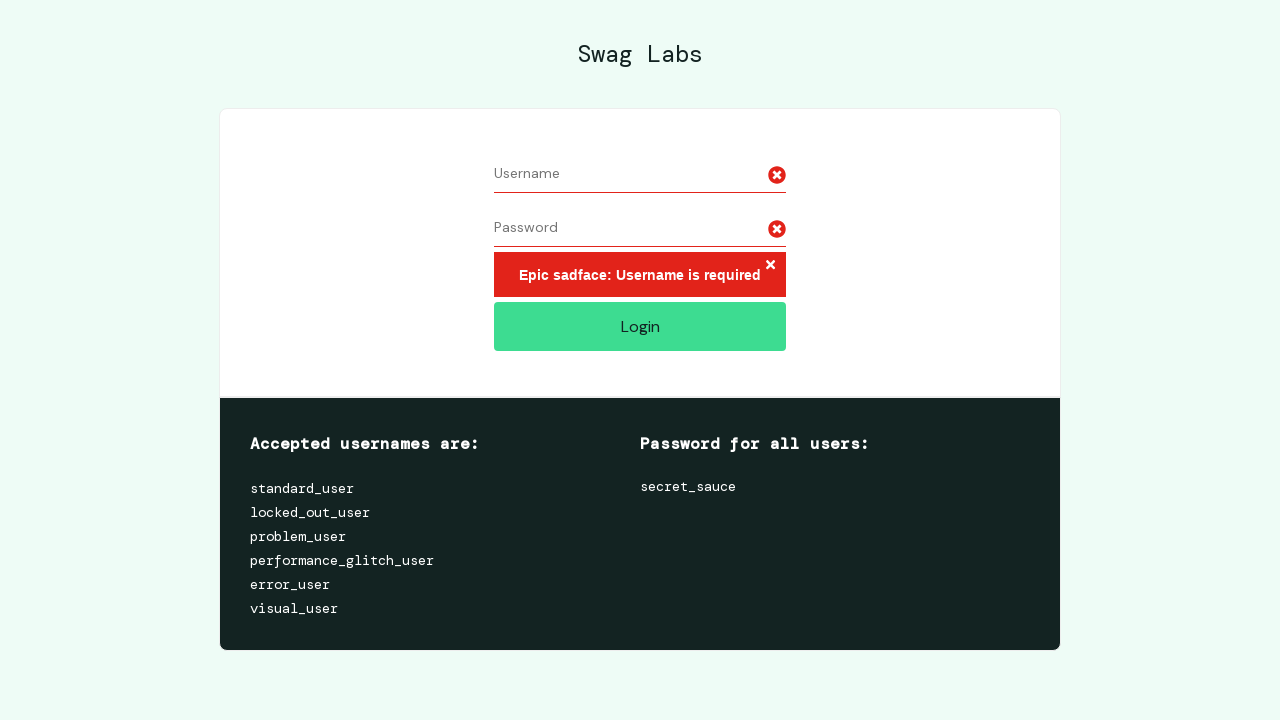

Verified 'Username is required' error message appears
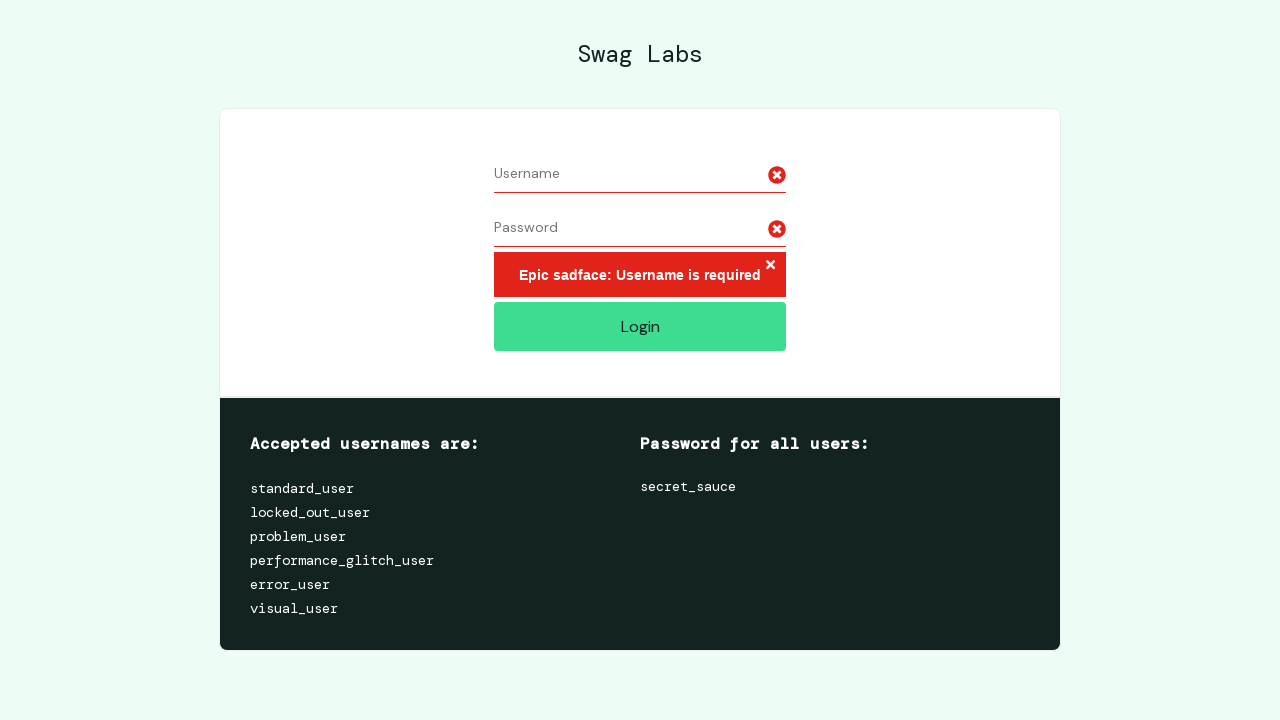

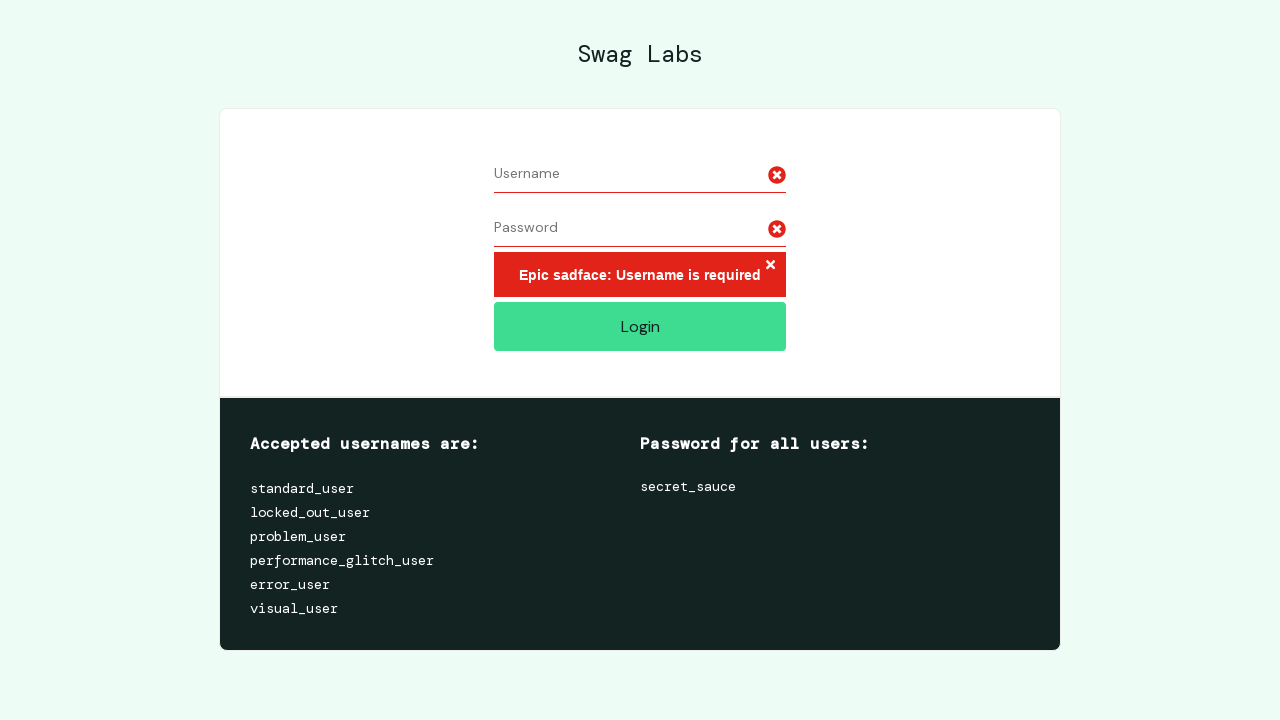